Tests marking individual todo items as complete by clicking their checkboxes

Starting URL: https://demo.playwright.dev/todomvc

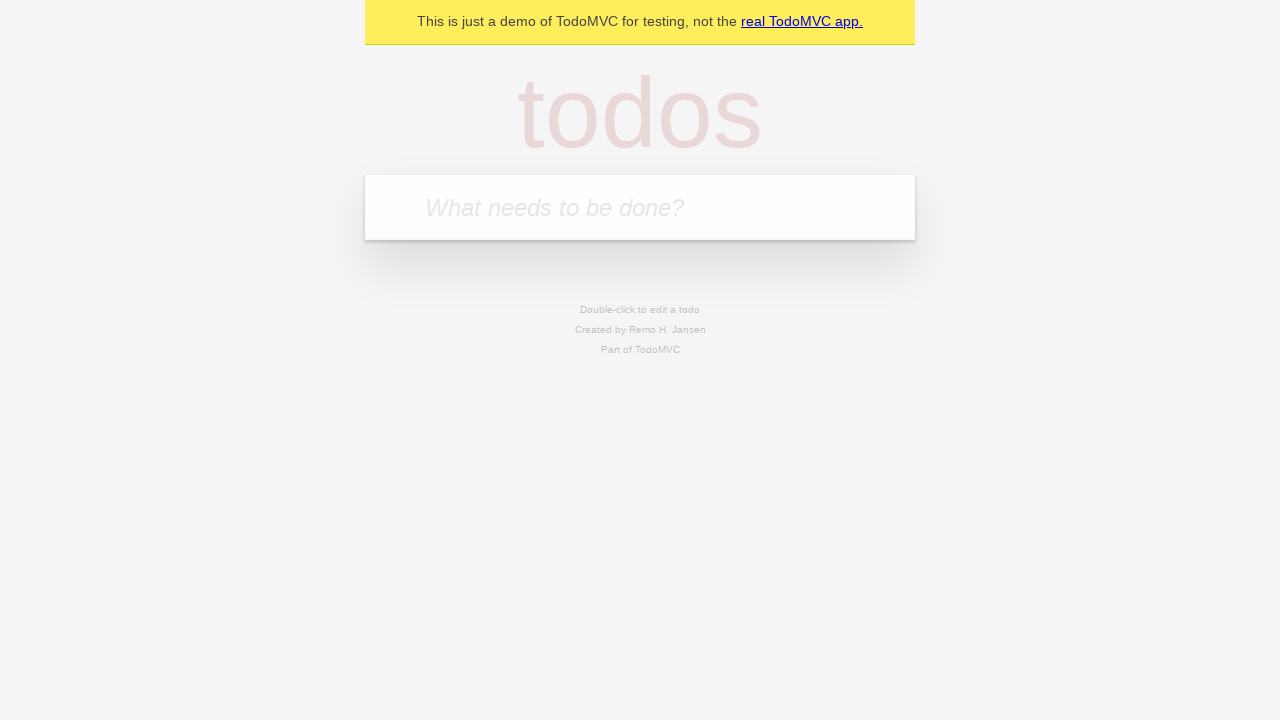

Filled todo input with 'buy some cheese' on internal:attr=[placeholder="What needs to be done?"i]
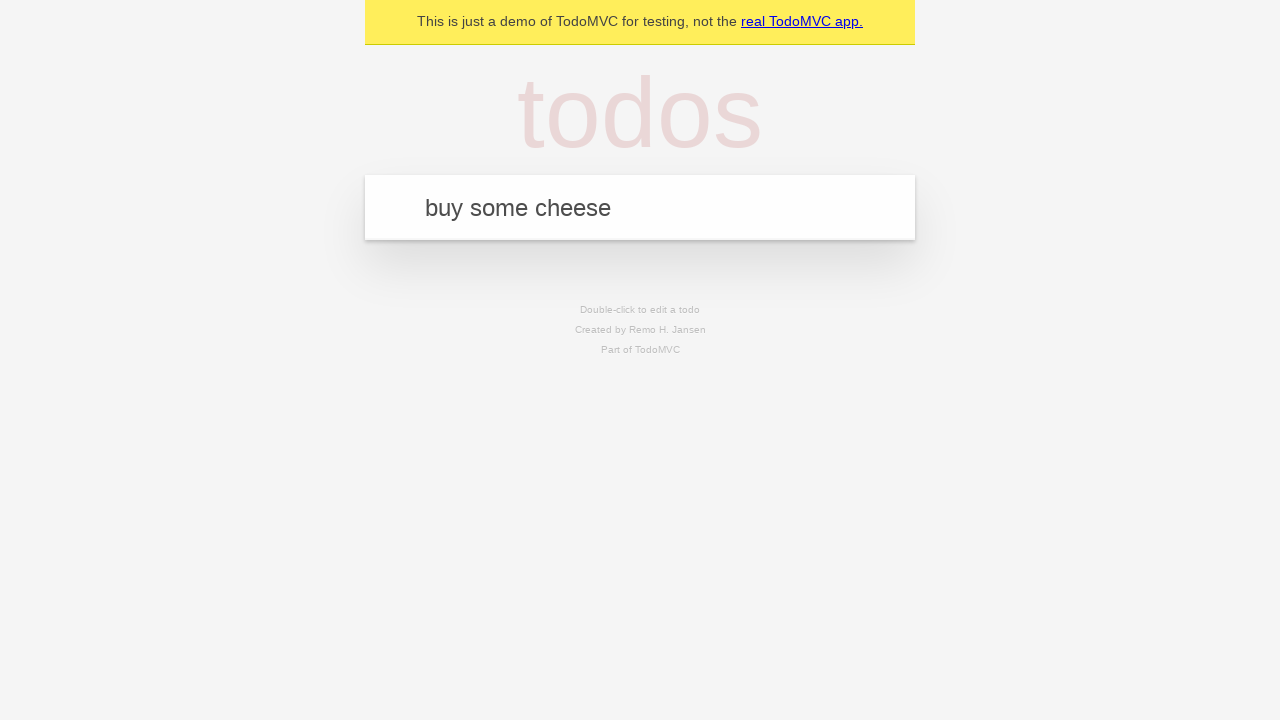

Pressed Enter to create first todo item on internal:attr=[placeholder="What needs to be done?"i]
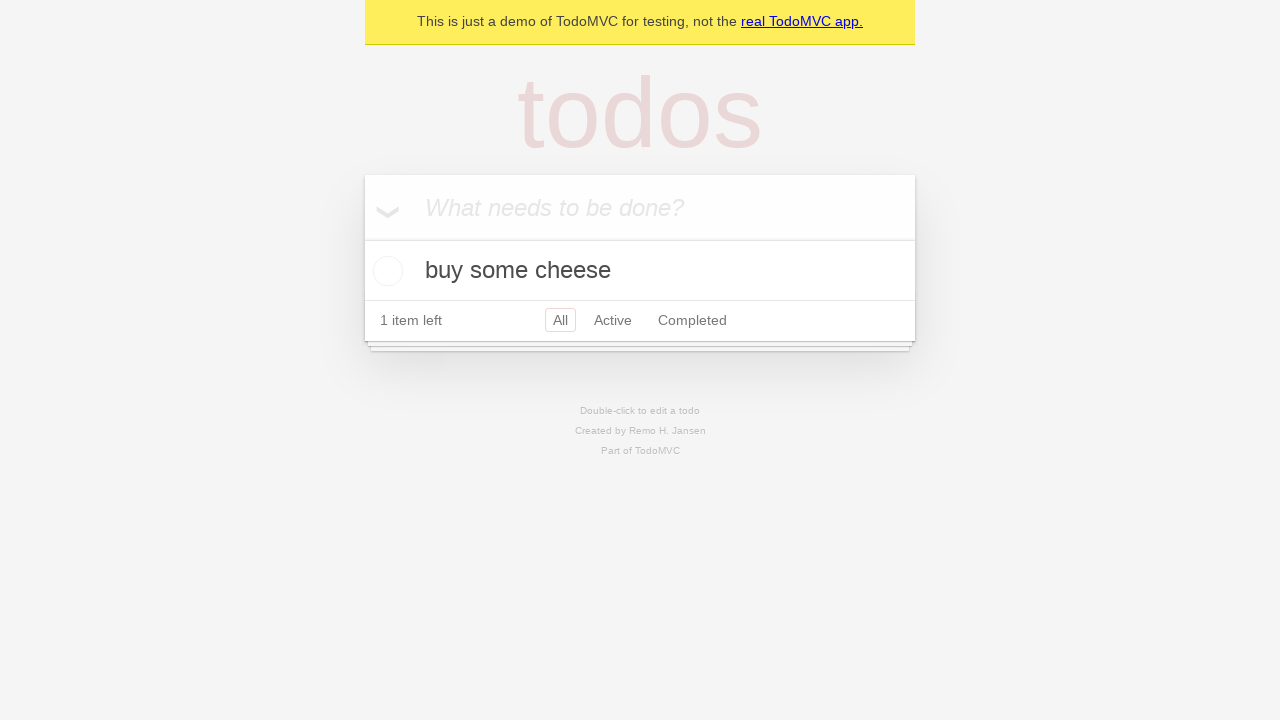

Filled todo input with 'feed the cat' on internal:attr=[placeholder="What needs to be done?"i]
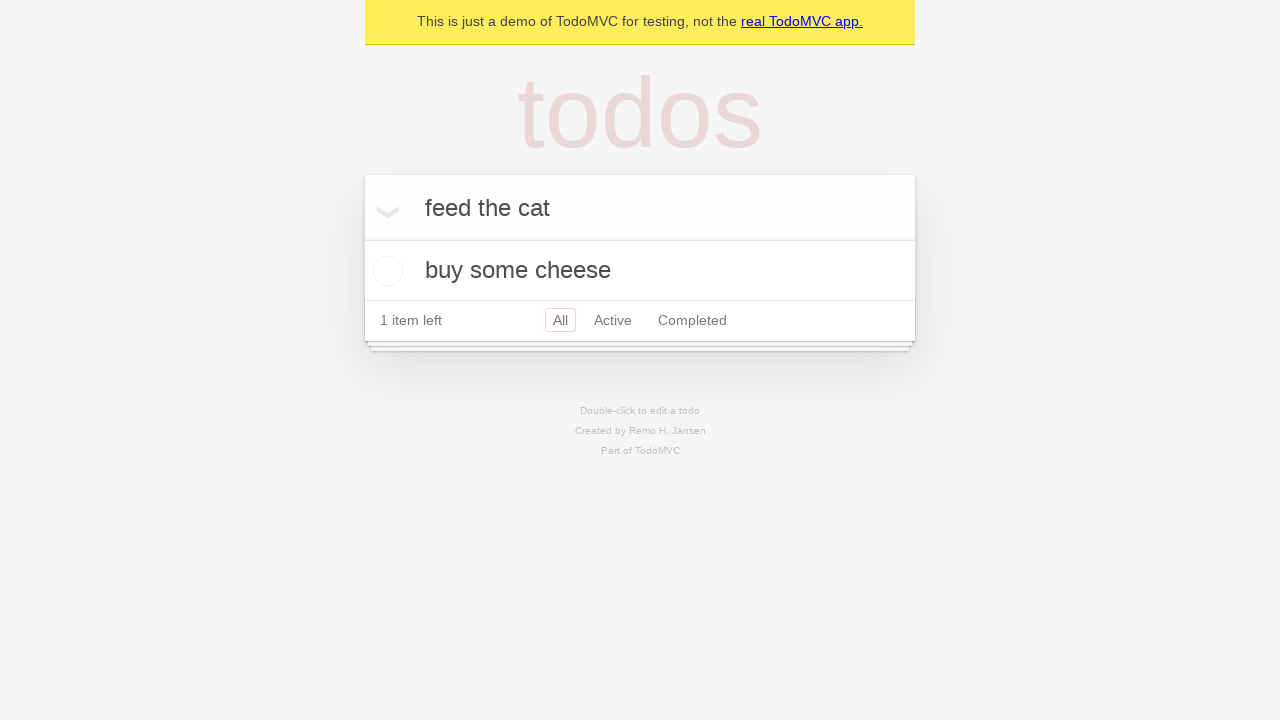

Pressed Enter to create second todo item on internal:attr=[placeholder="What needs to be done?"i]
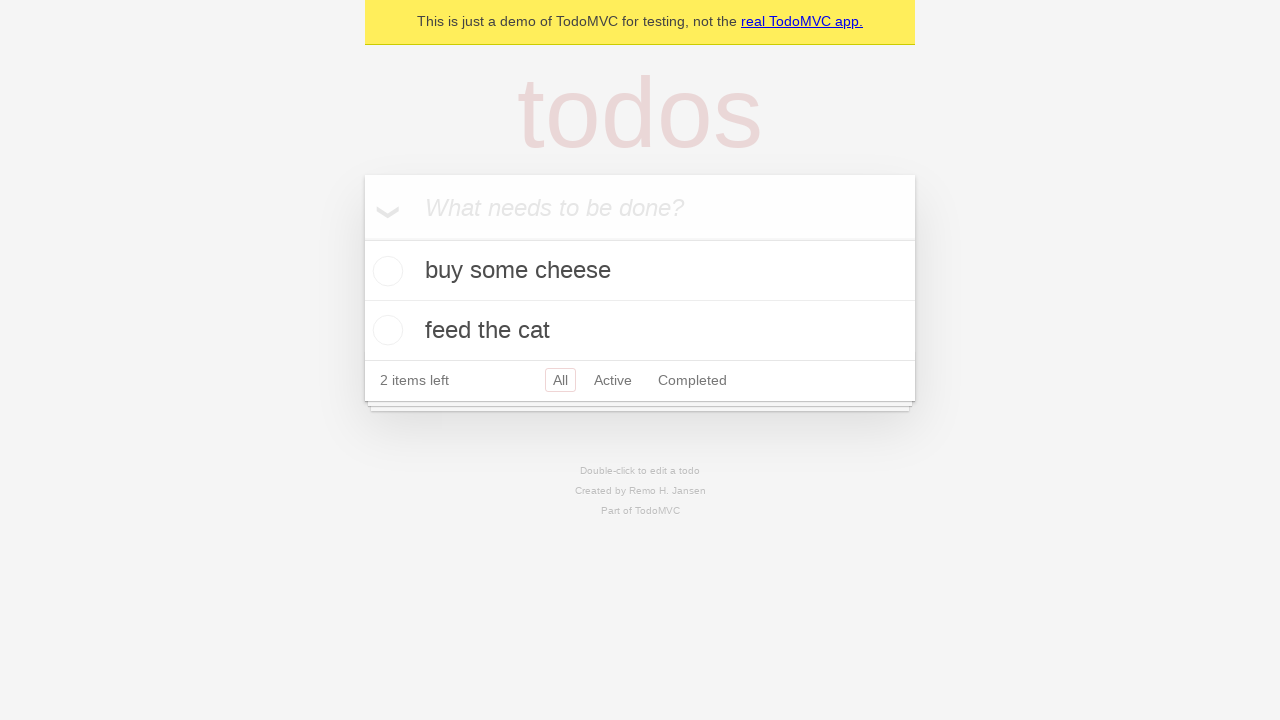

Waited for both todo items to load
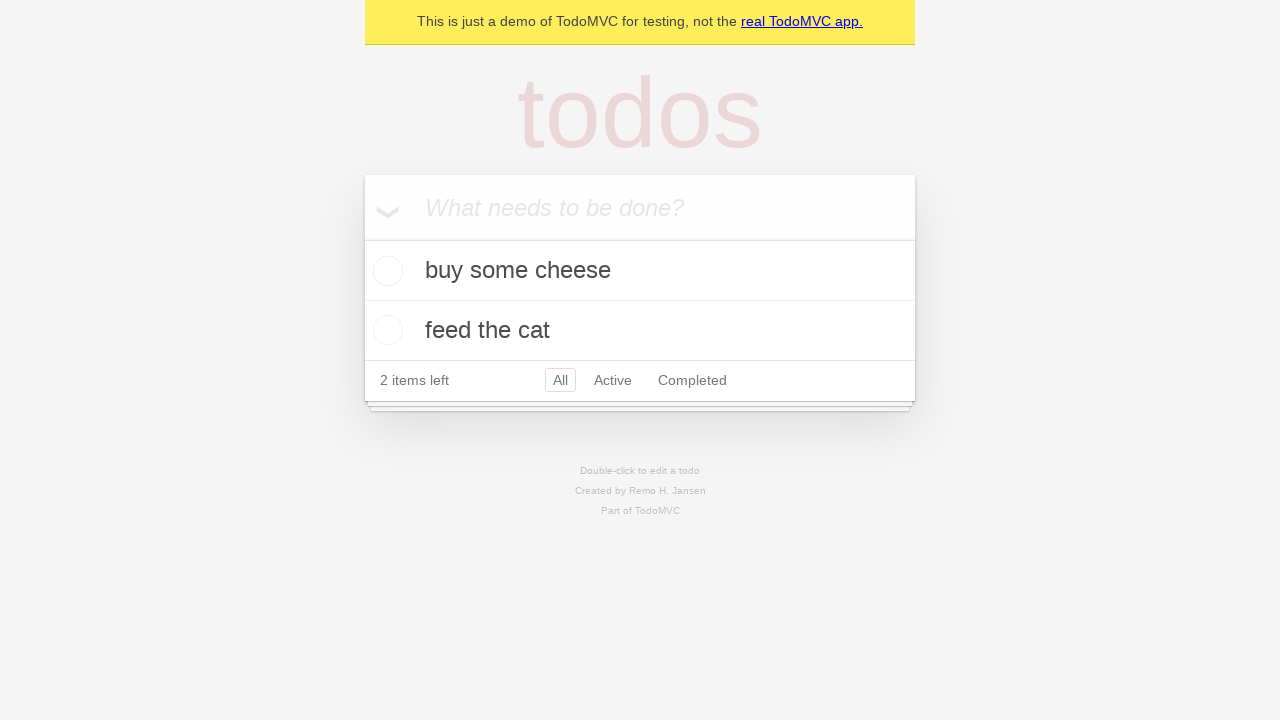

Marked first todo item 'buy some cheese' as complete at (385, 271) on internal:testid=[data-testid="todo-item"s] >> nth=0 >> internal:role=checkbox
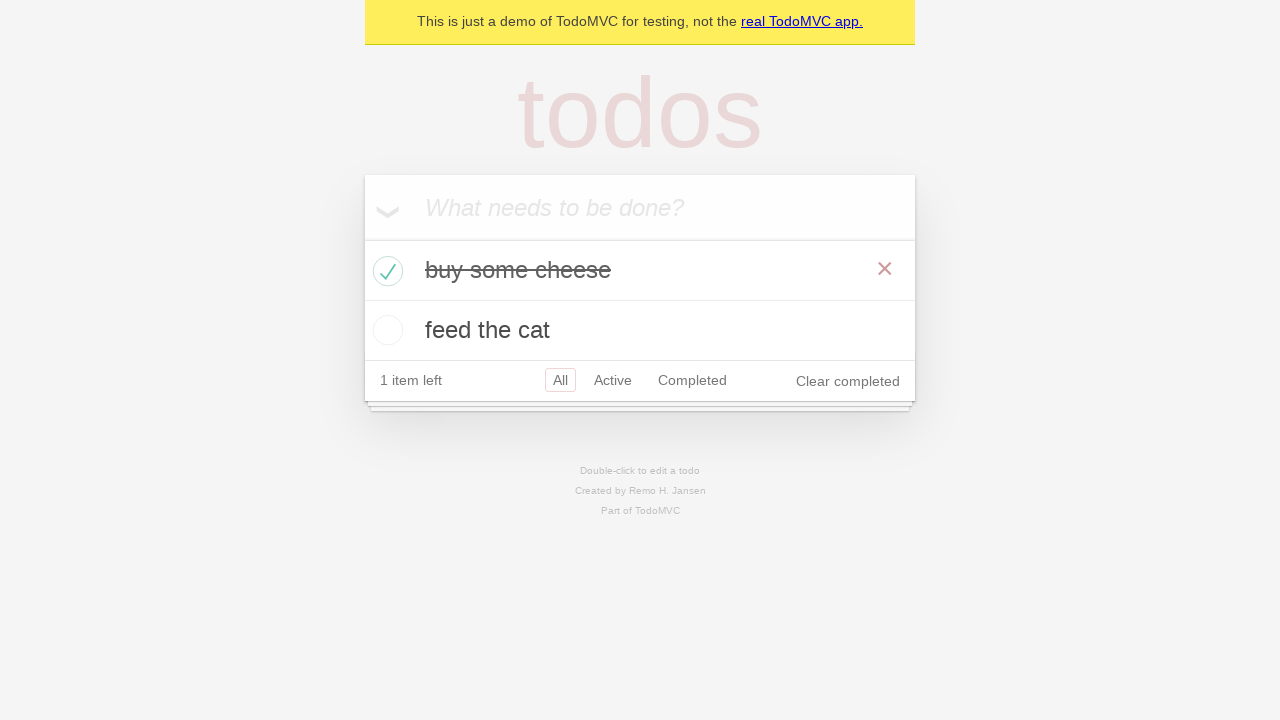

Marked second todo item 'feed the cat' as complete at (385, 330) on internal:testid=[data-testid="todo-item"s] >> nth=1 >> internal:role=checkbox
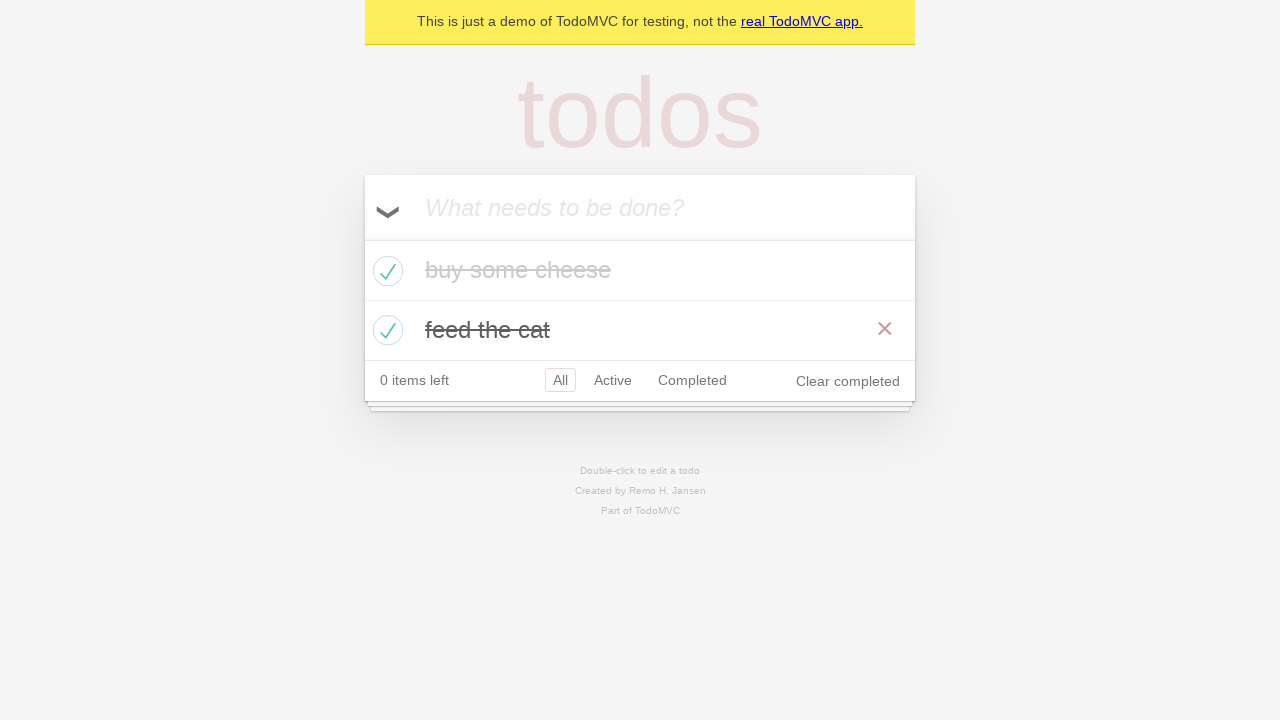

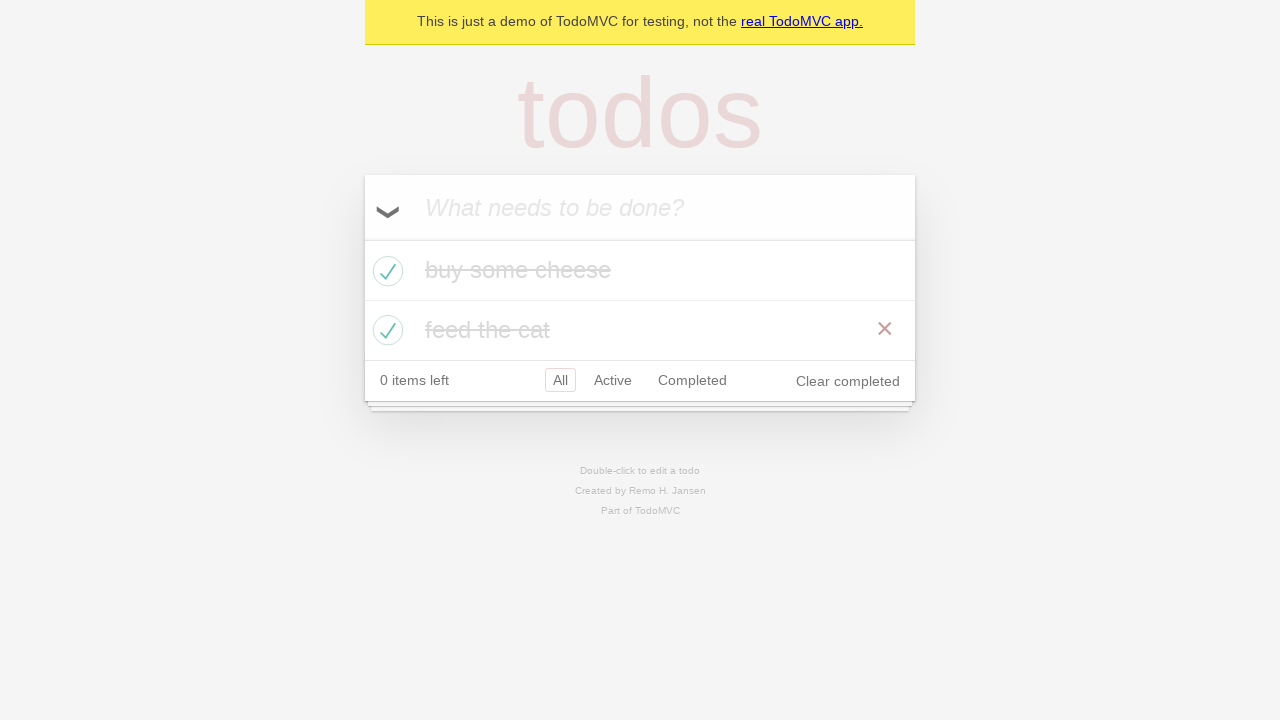